Tests dynamic element synchronization by clicking a button that shows a delayed message, waiting for the message to appear, and then clicking on the message element.

Starting URL: https://theautomationzone.blogspot.com/2022/08/dynamic-elements-synchronization.html

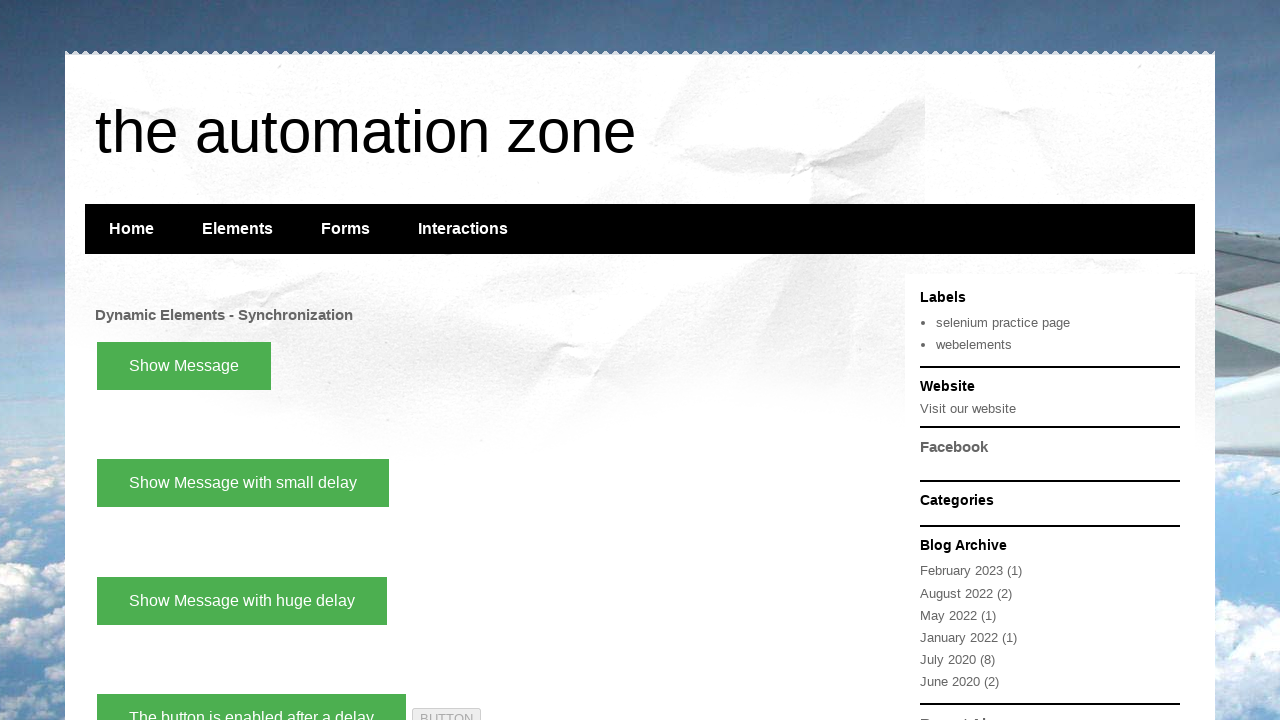

Clicked 'Show Message with small delay' button at (243, 483) on xpath=//button[text()='Show Message with small delay']
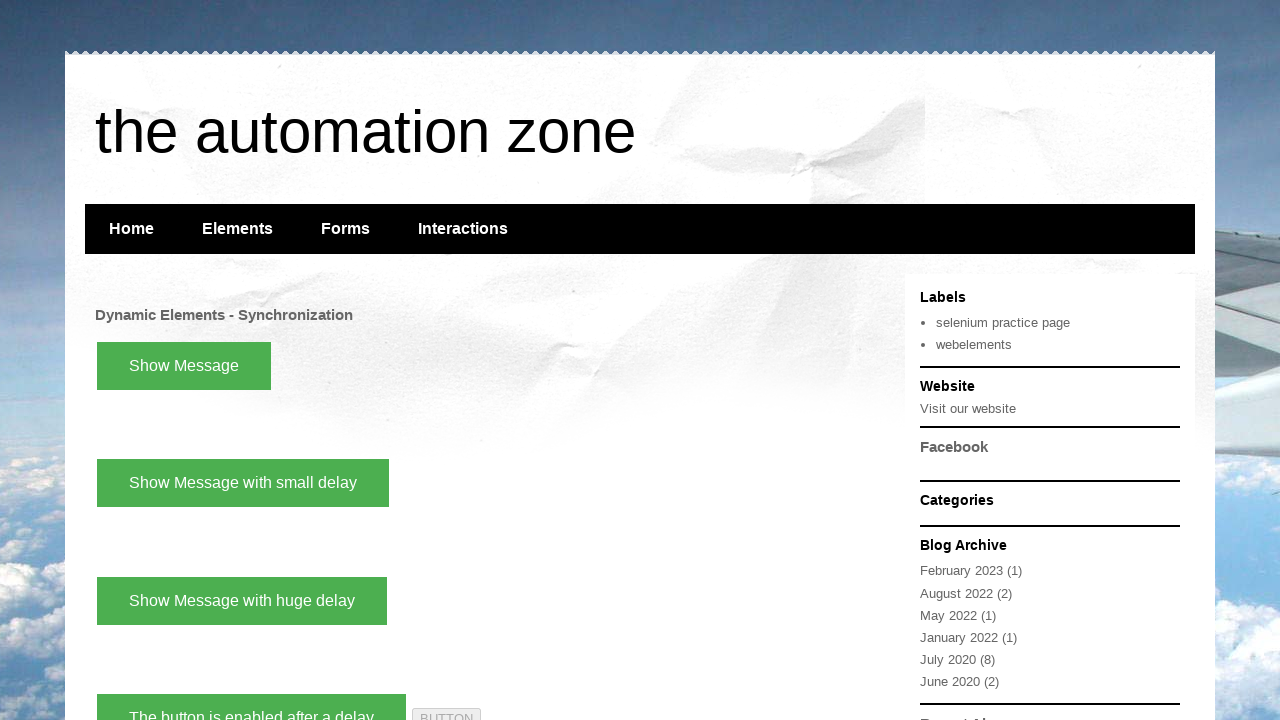

Waited for delayed message to appear
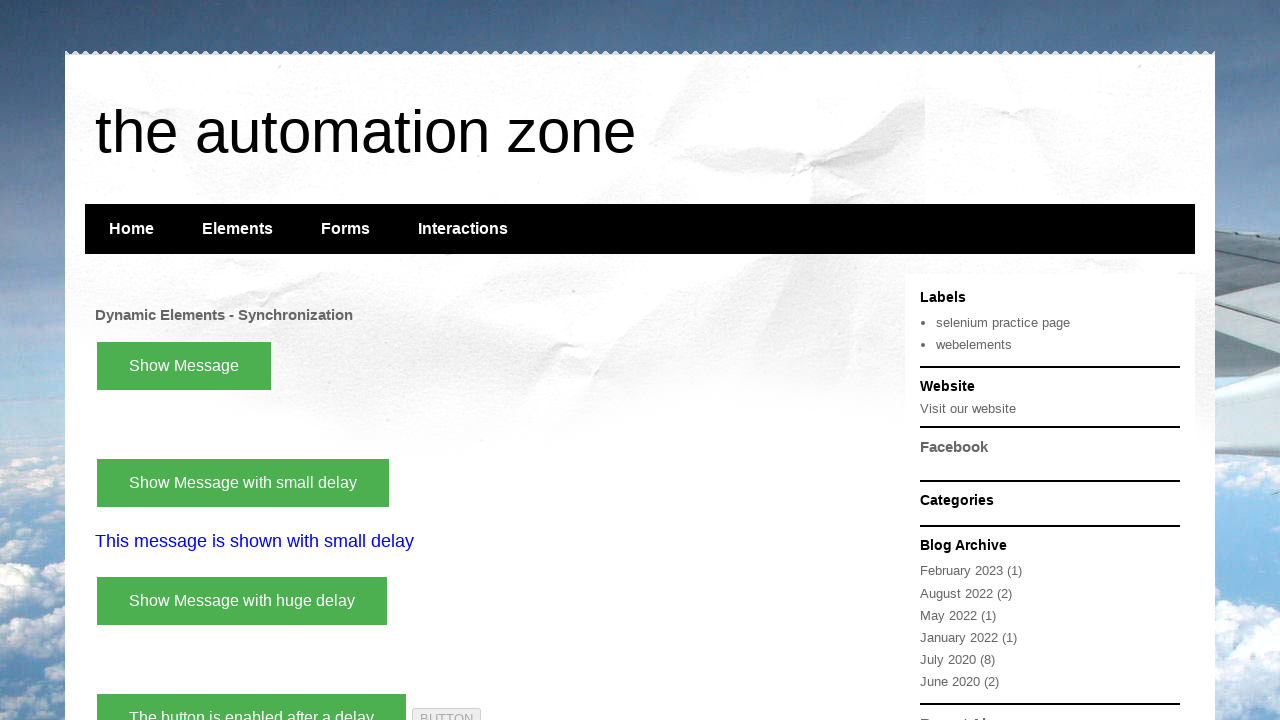

Clicked the delayed message element at (485, 542) on xpath=//p[text()='This message is shown with small delay']
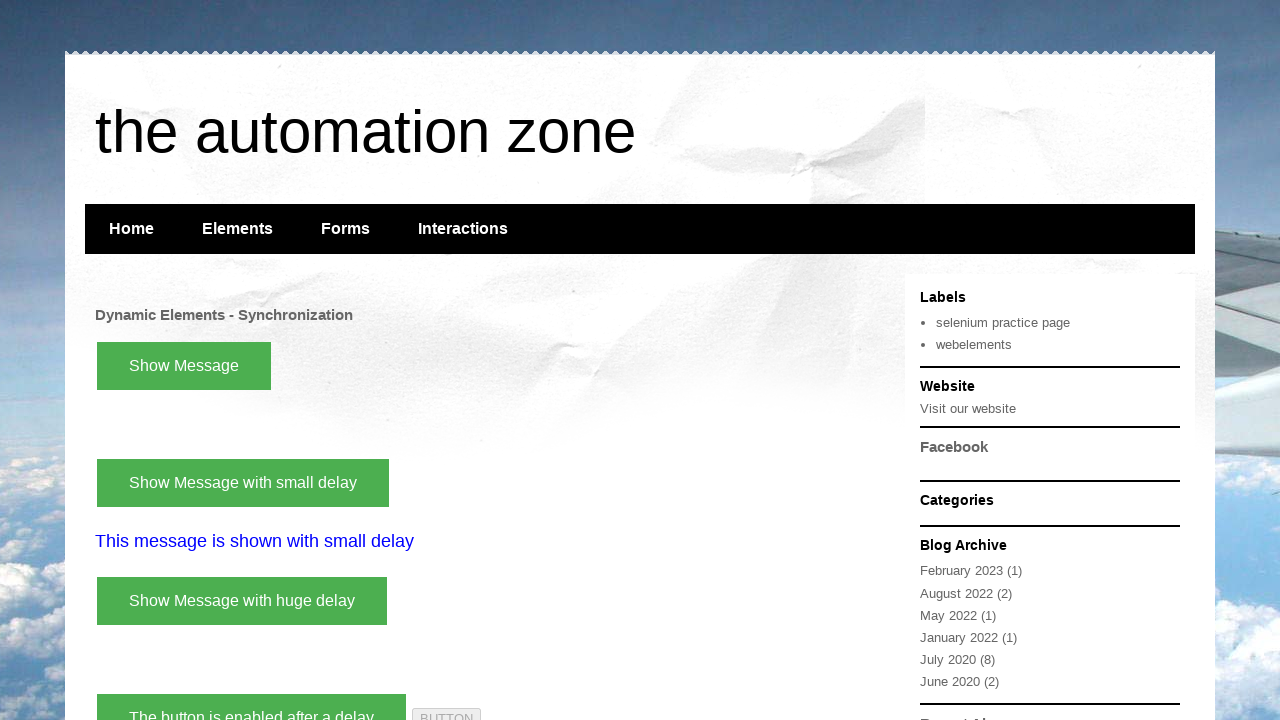

Clicked the delayed message element again at (485, 542) on xpath=//p[text()='This message is shown with small delay']
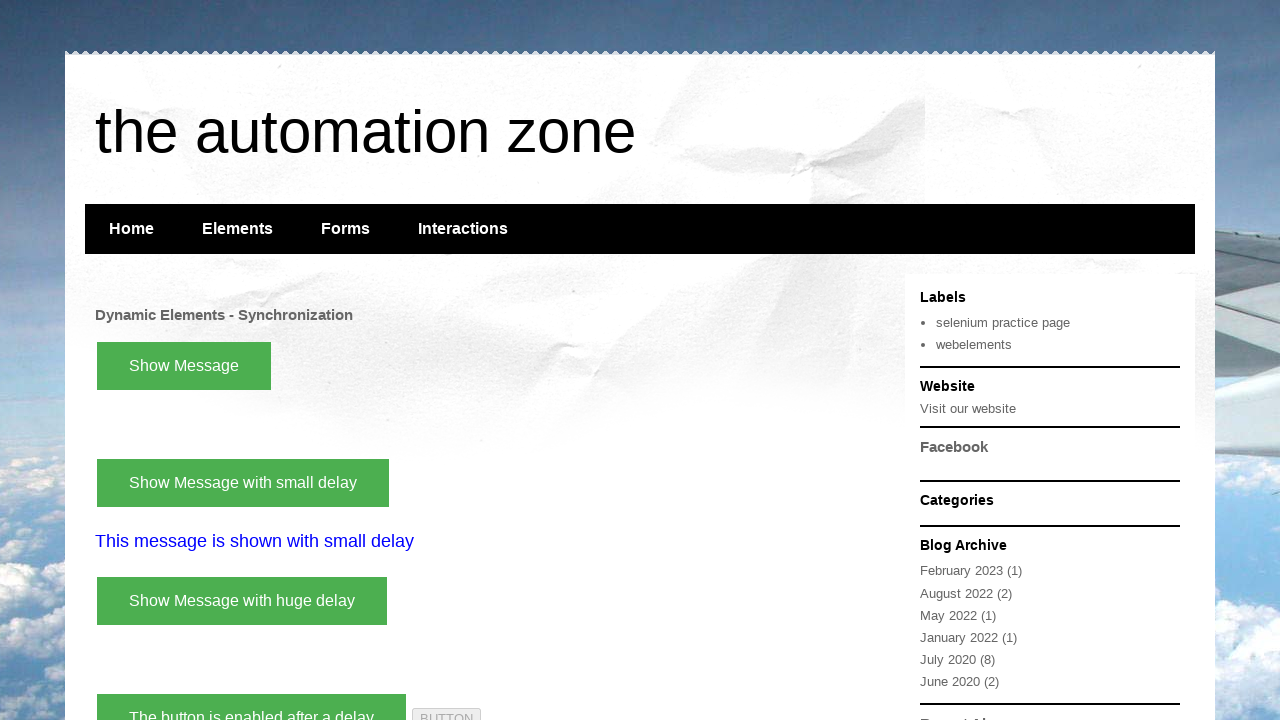

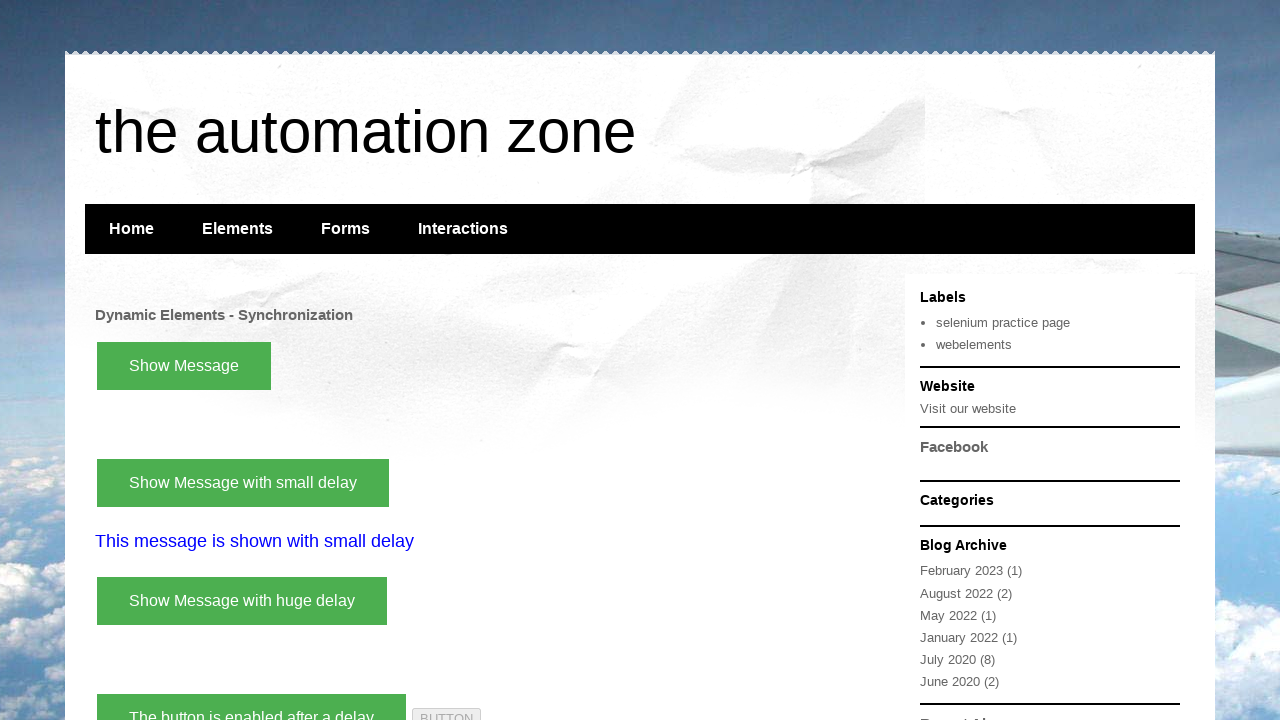